Tests radio button functionality by selecting the Round Trip option and verifying the date field is enabled

Starting URL: https://rahulshettyacademy.com/dropdownsPractise/

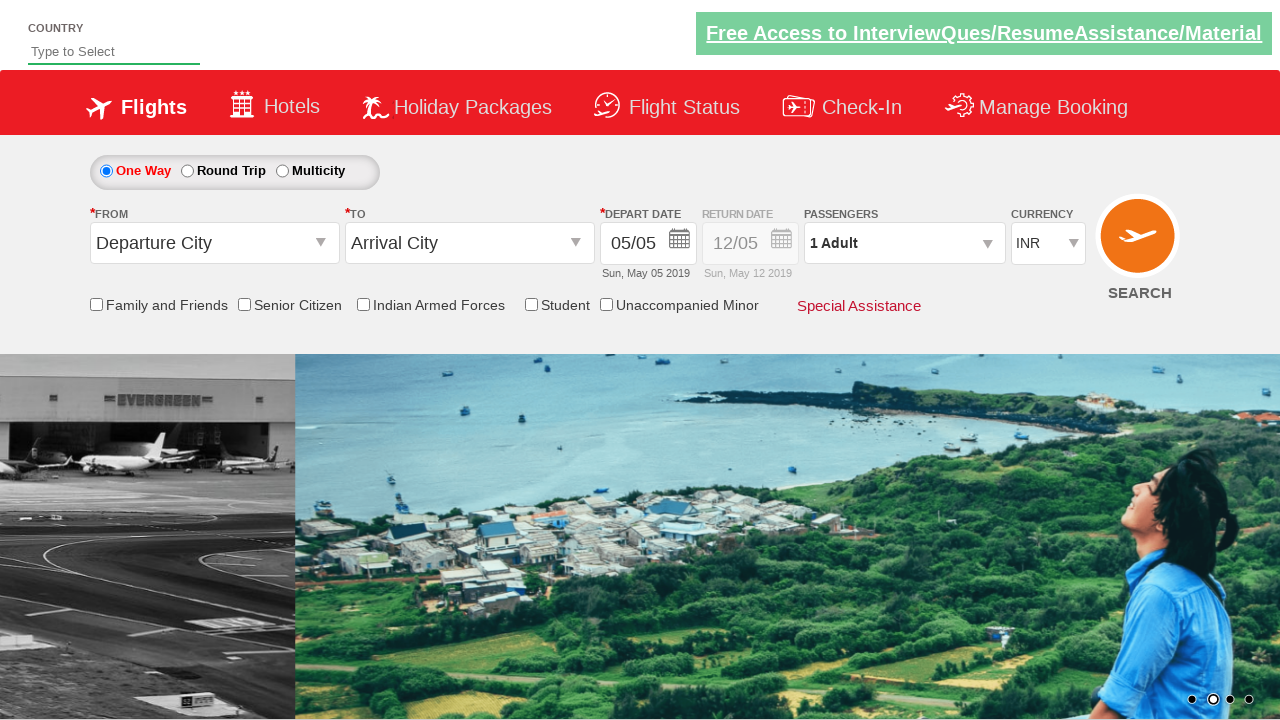

Clicked Round Trip radio button at (187, 171) on #ctl00_mainContent_rbtnl_Trip_1
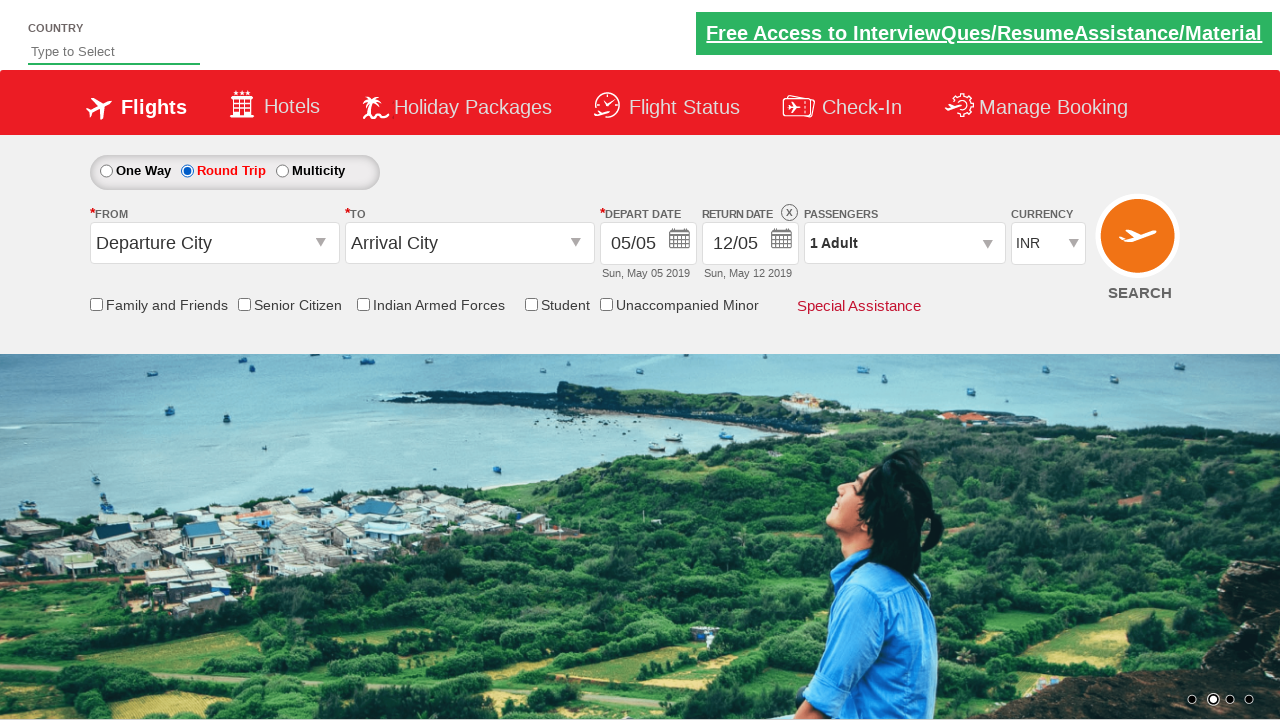

Verified date close element is visible, confirming date field is enabled
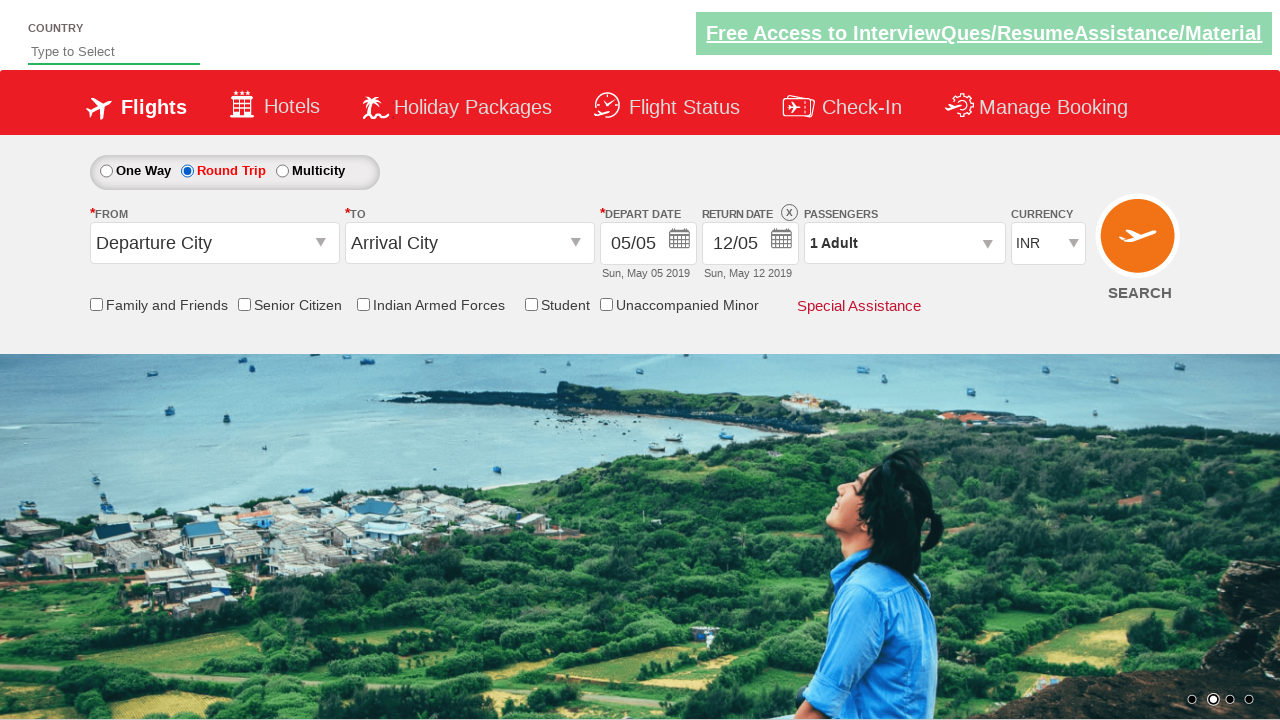

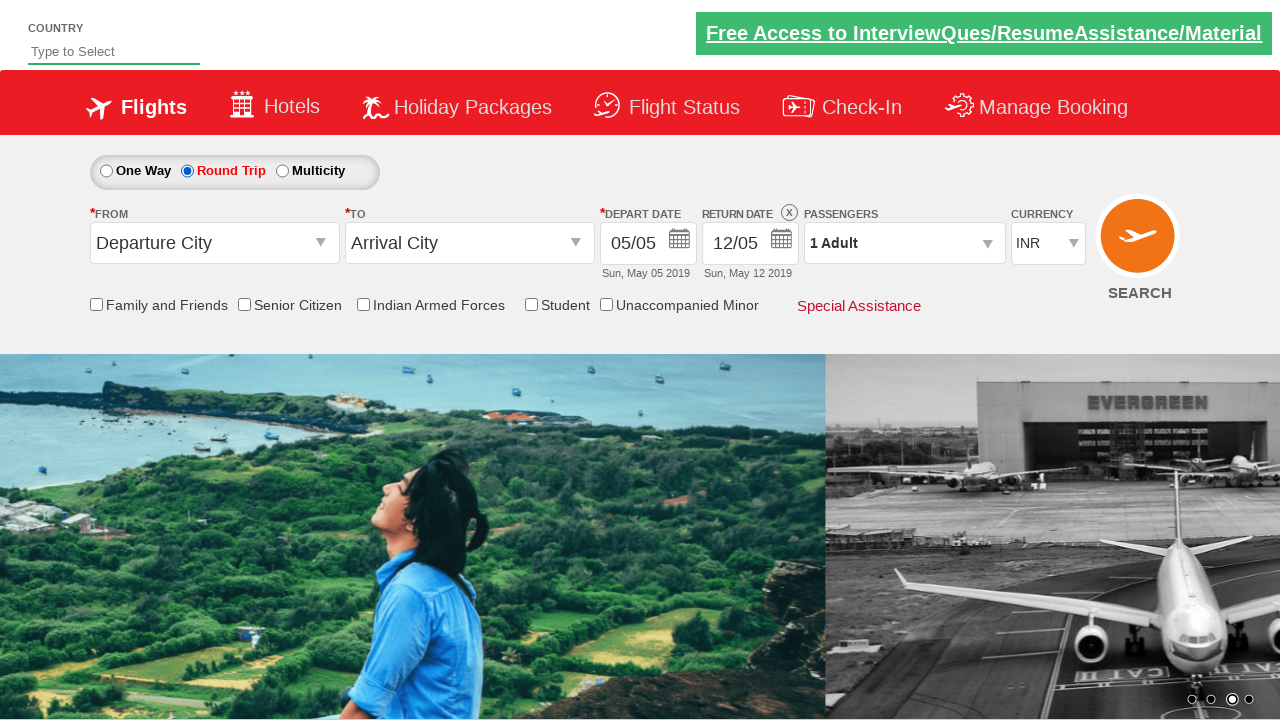